Tests that clicking submit while not logged in shows an error message about needing to be logged in

Starting URL: https://news.ycombinator.com

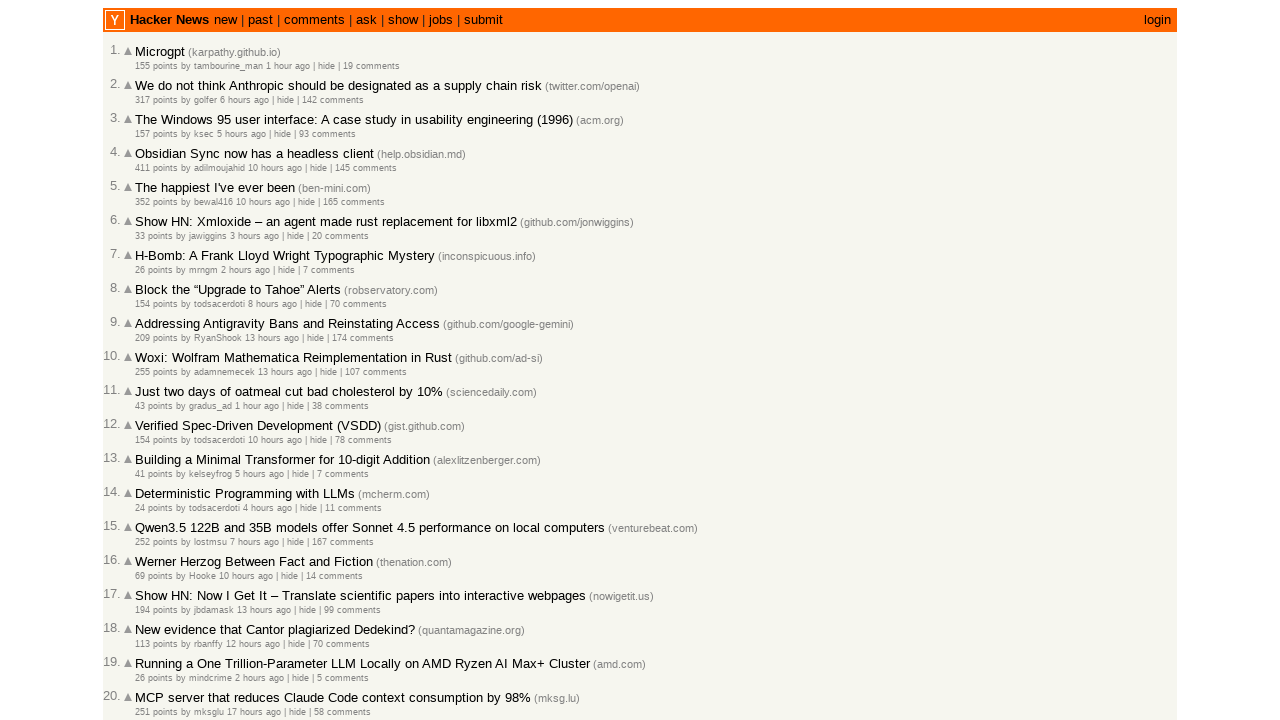

Clicked submit link while not logged in at (483, 20) on a:text('submit')
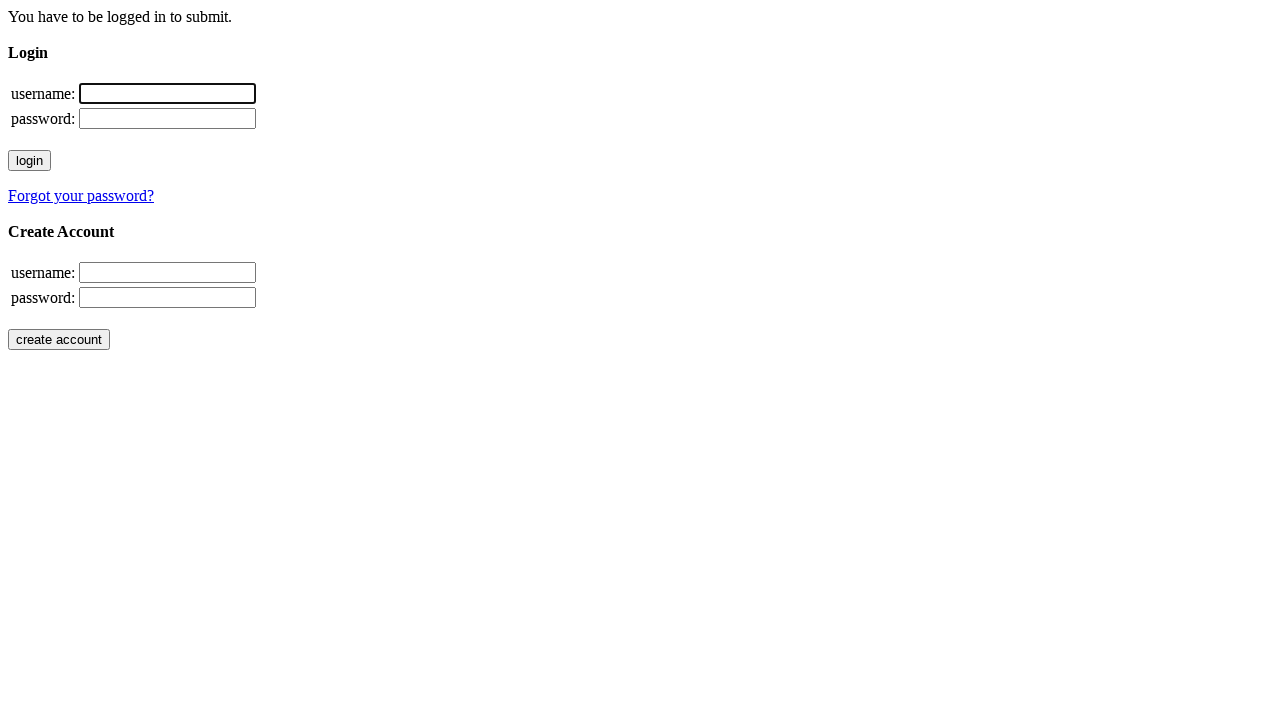

Retrieved body text to check for error message
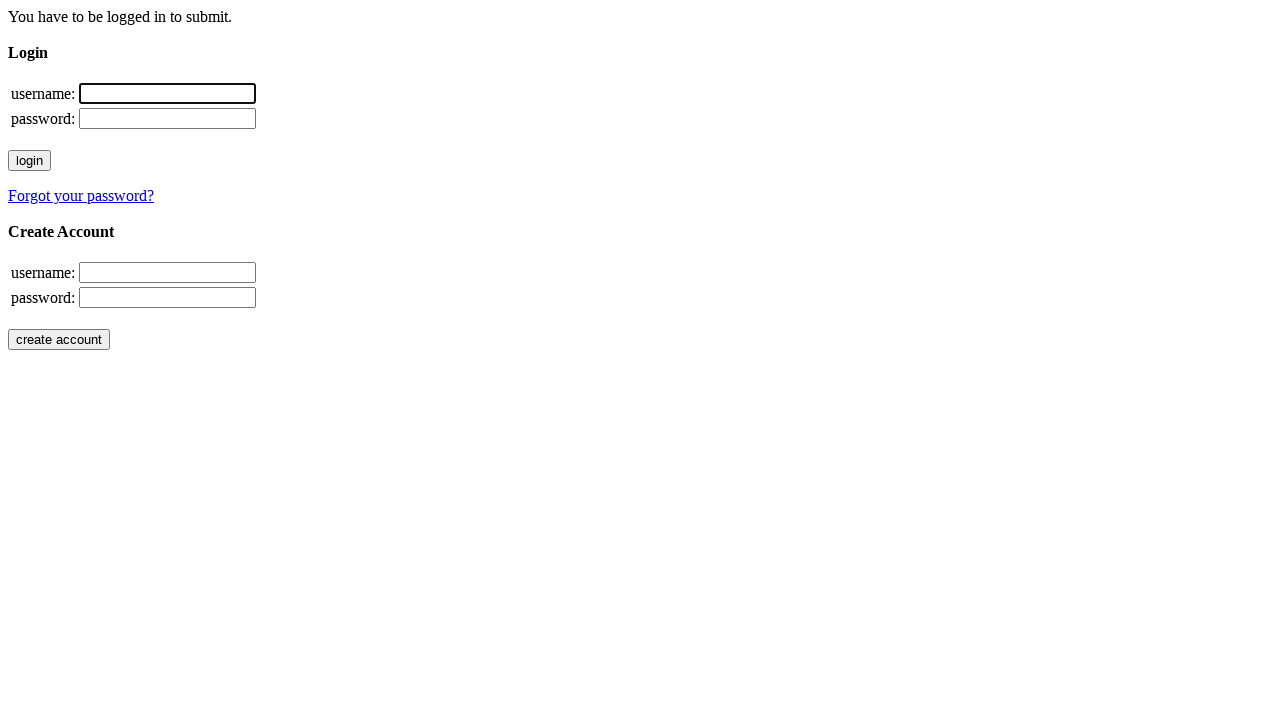

Verified error message 'You have to be logged in to submit.' is displayed
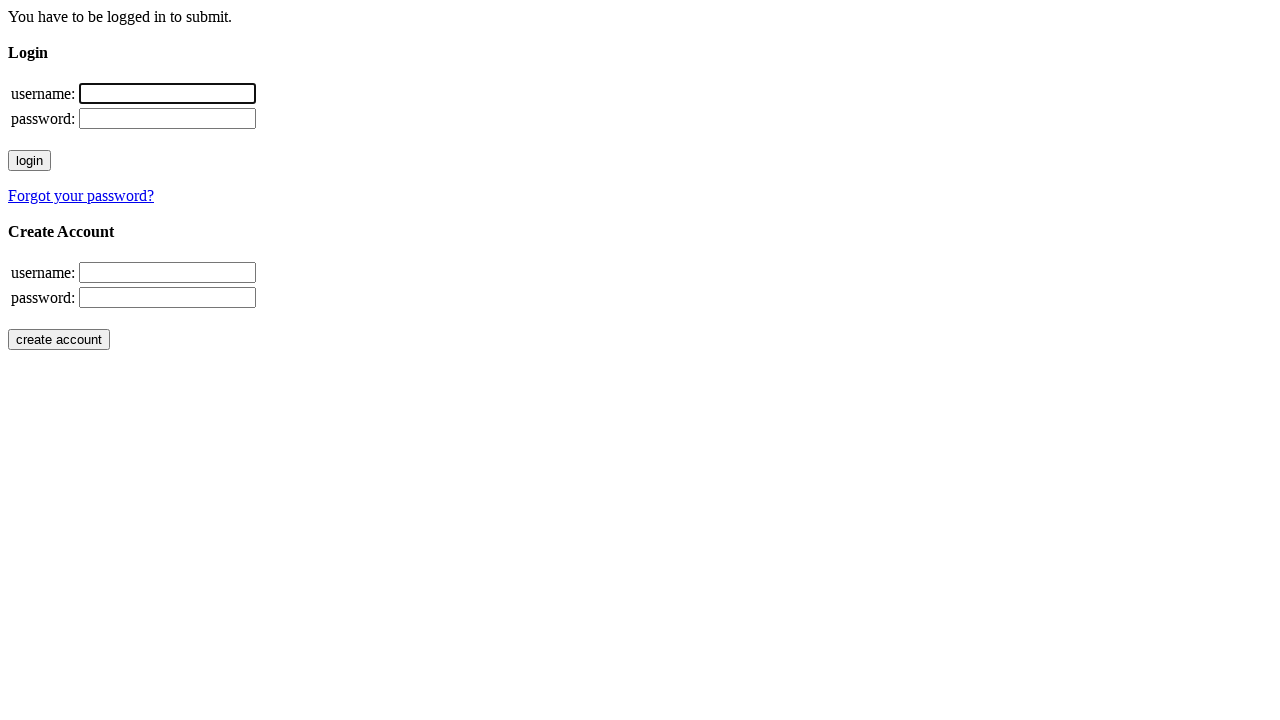

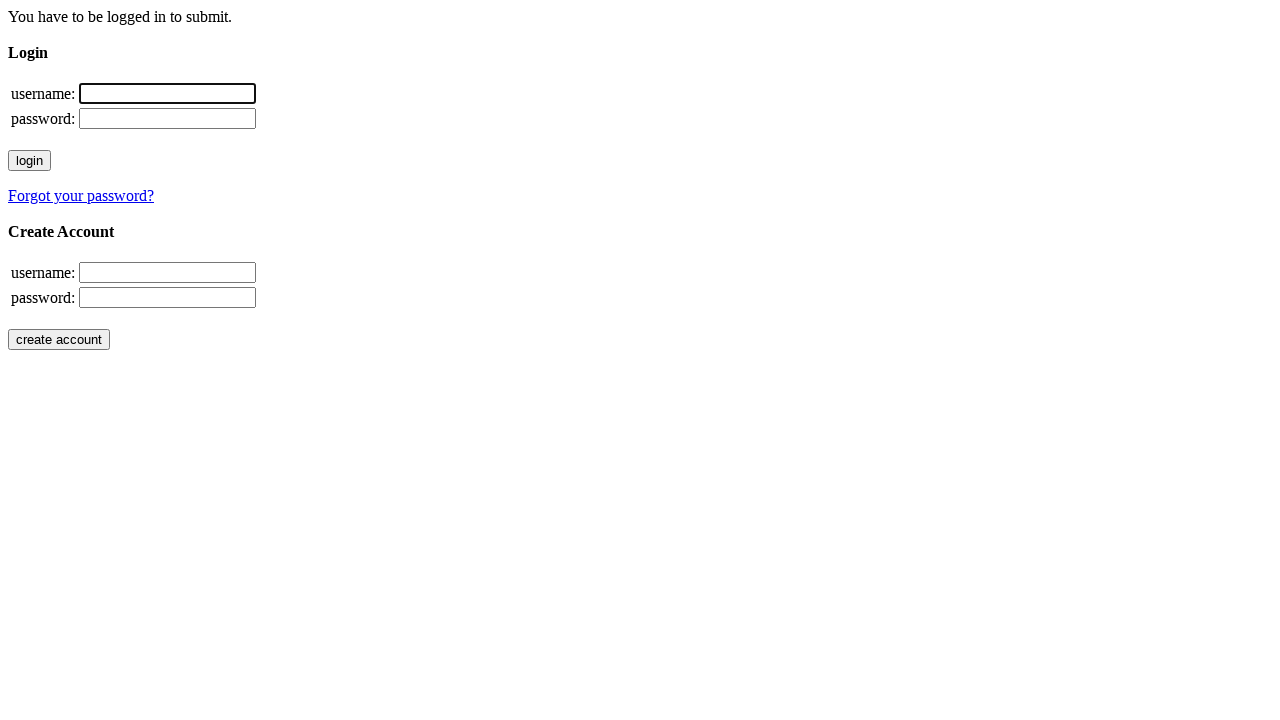